Deletes a random customer from the customer list as bank manager

Starting URL: https://globalsqa.com/angularJs-protractor/BankingProject/#/login

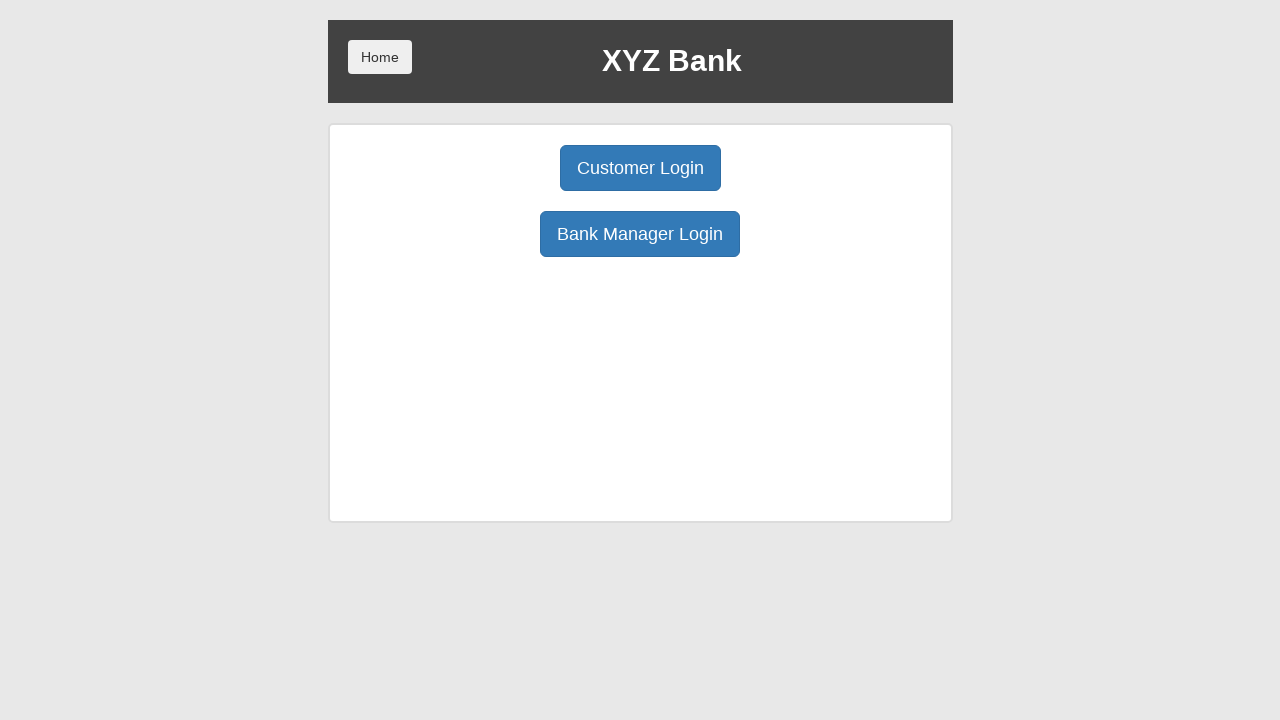

Clicked bank manager login button at (640, 234) on button[ng-click='manager()']
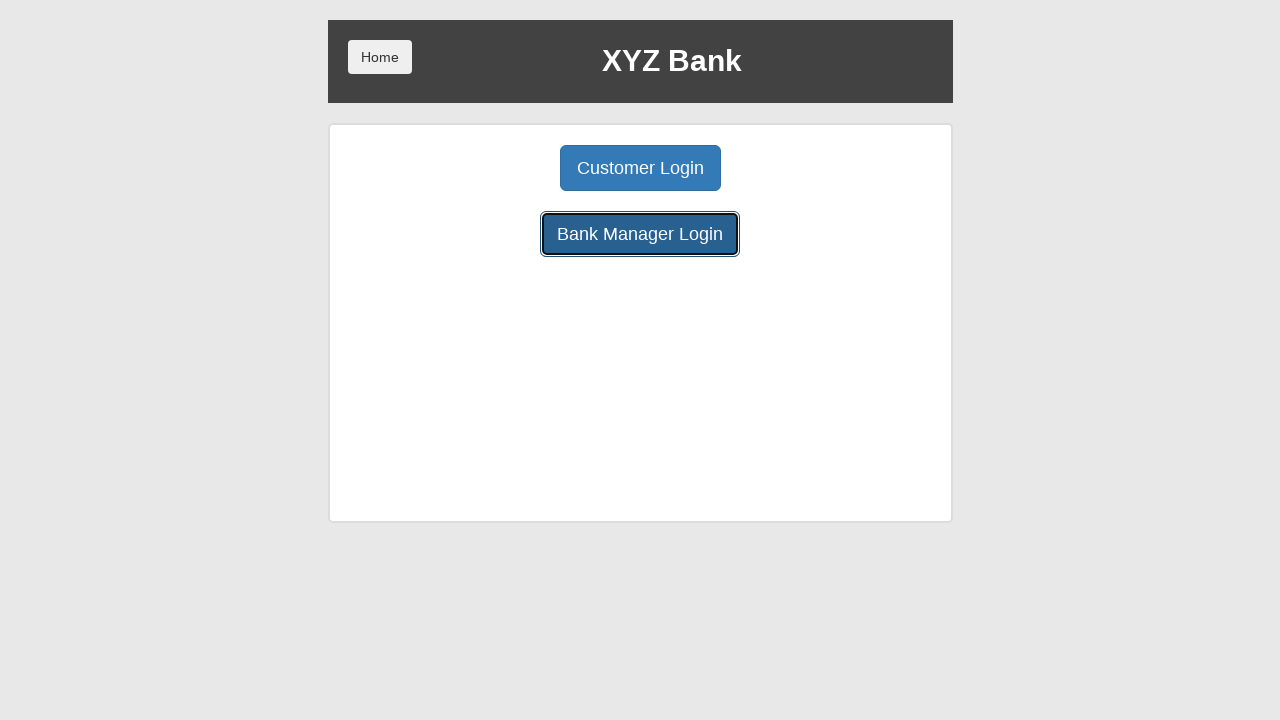

Clicked customers tab at (792, 168) on xpath=//button[normalize-space()='Customers']
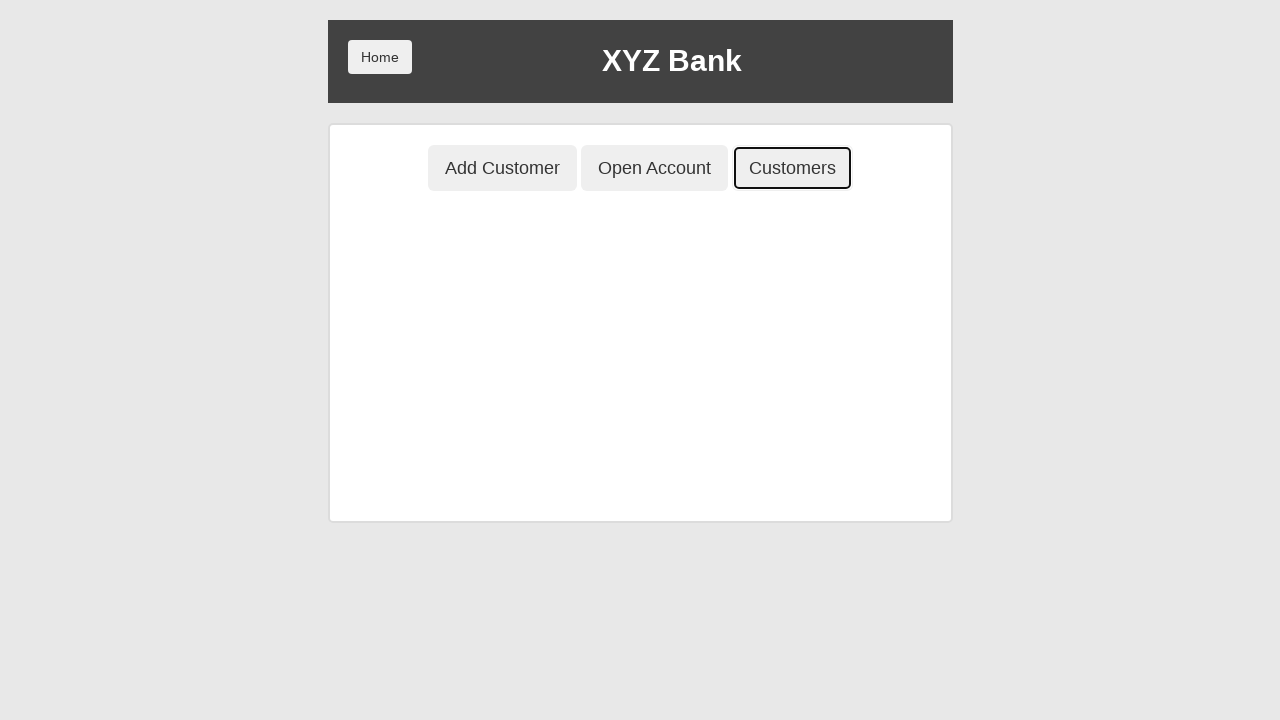

Located all delete buttons for customers
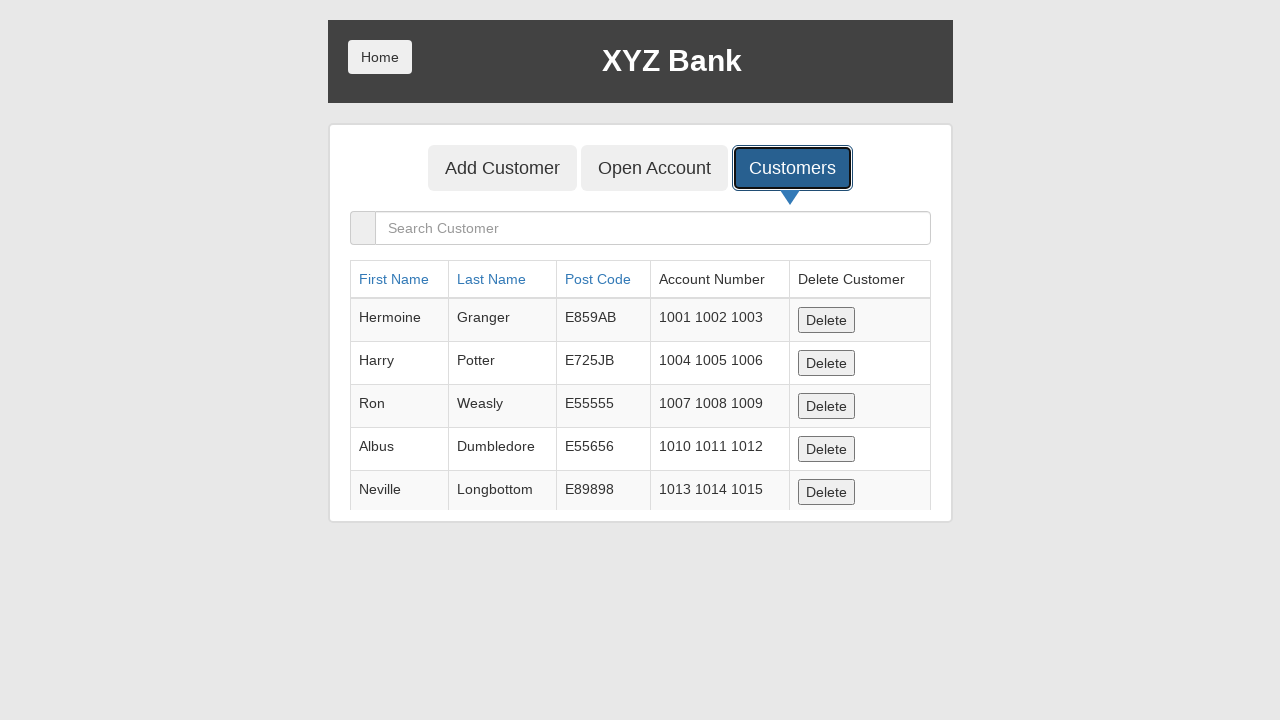

Clicked delete button for random customer at index 4 at (826, 492) on .marTop button >> nth=4
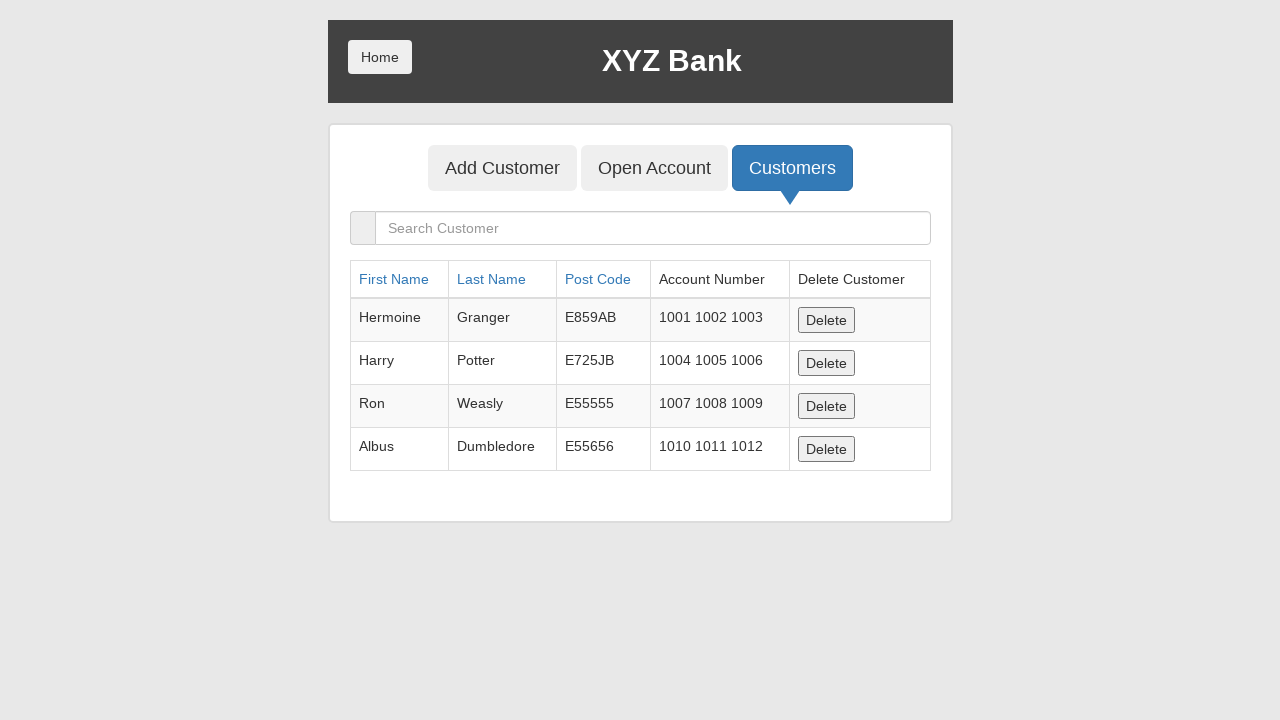

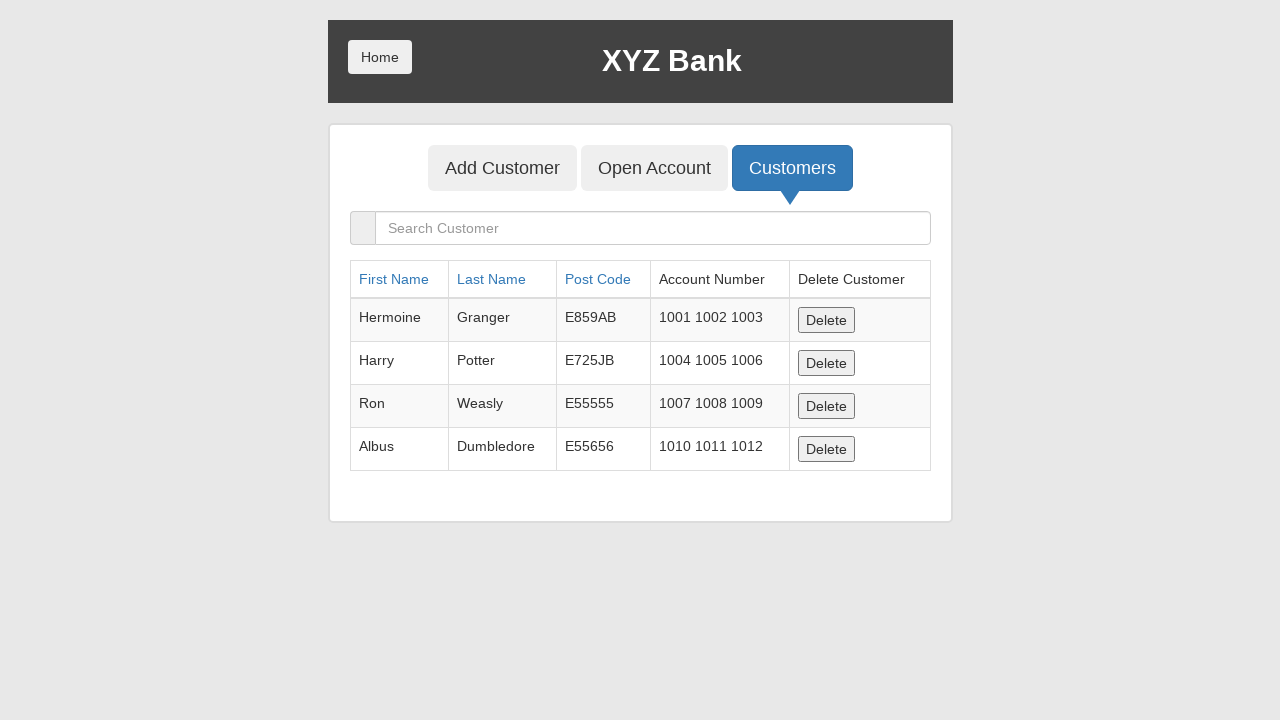